Tests footer navigation by opening all links in the first column of the footer in new tabs and verifying they load correctly

Starting URL: http://www.qaclickacademy.com/practice.php

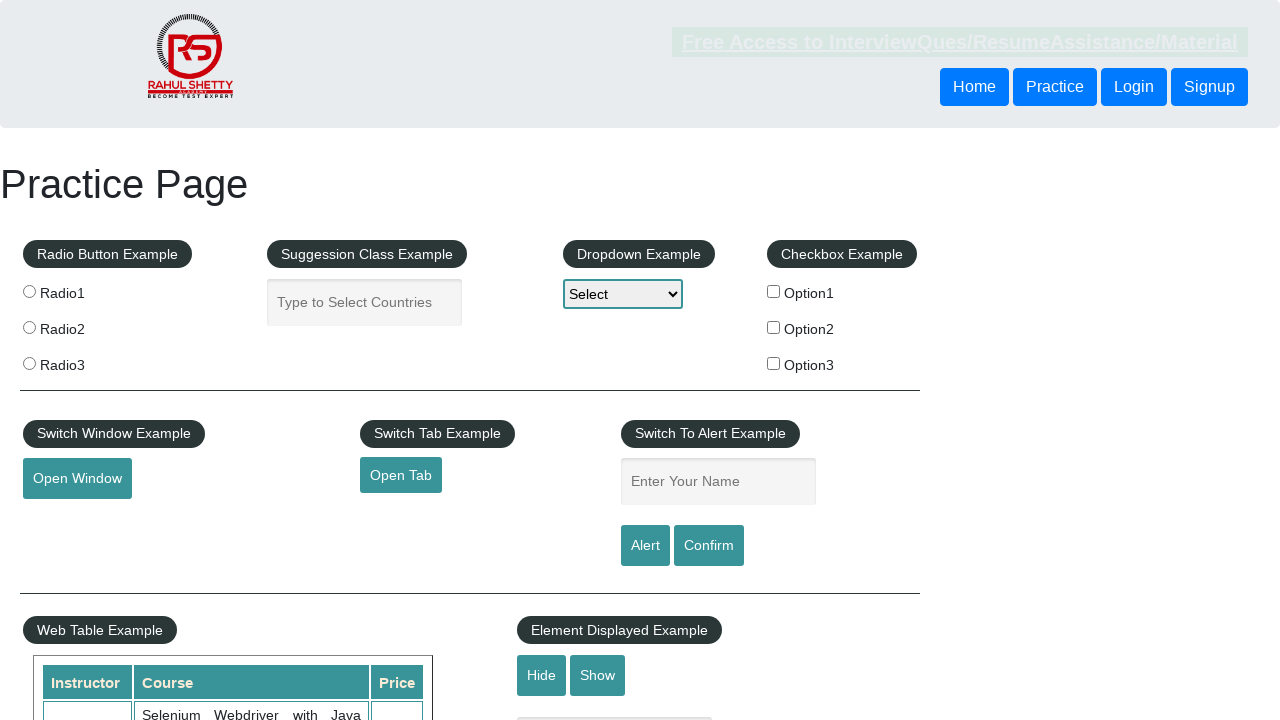

Located all links on page
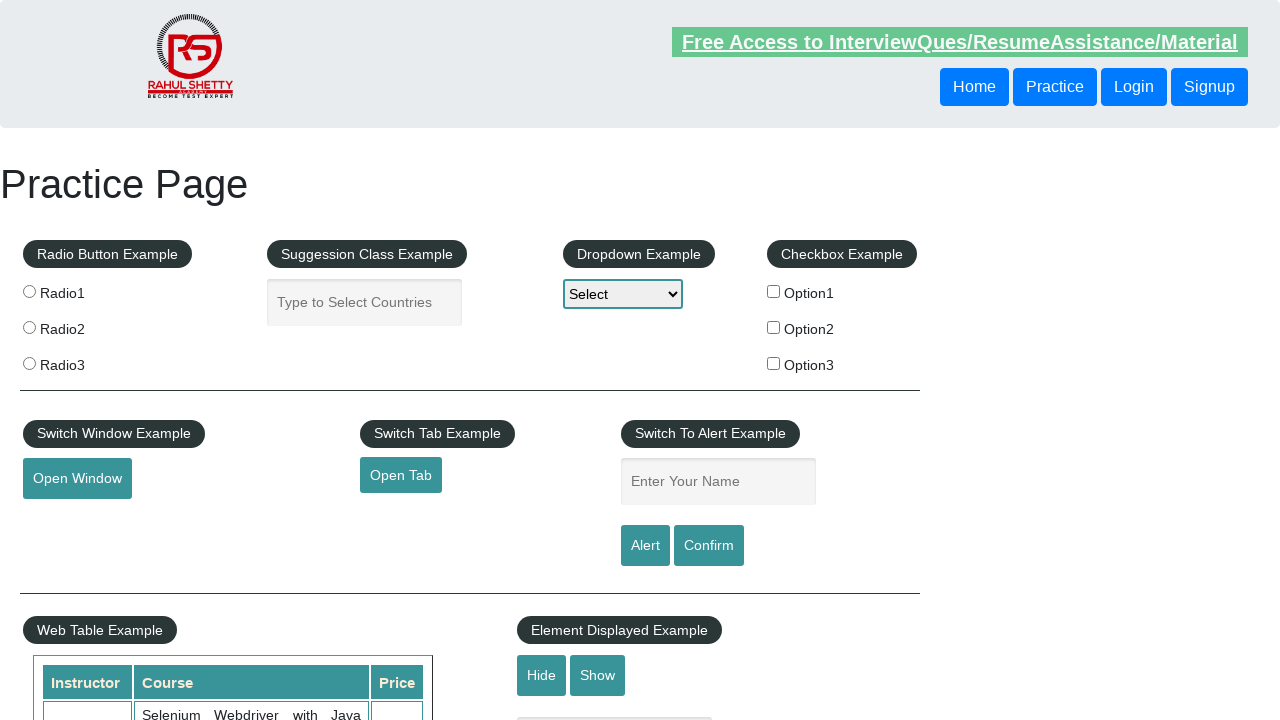

Located footer element and counted footer links
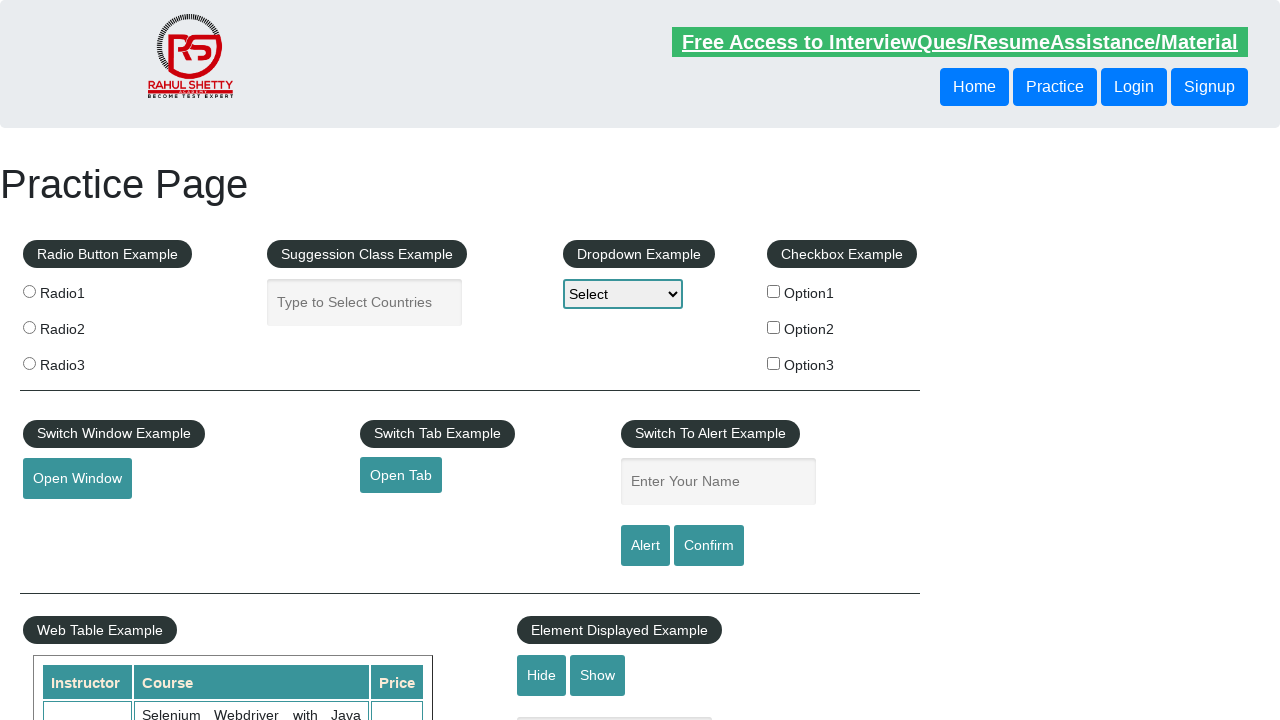

Located first column of footer and counted links
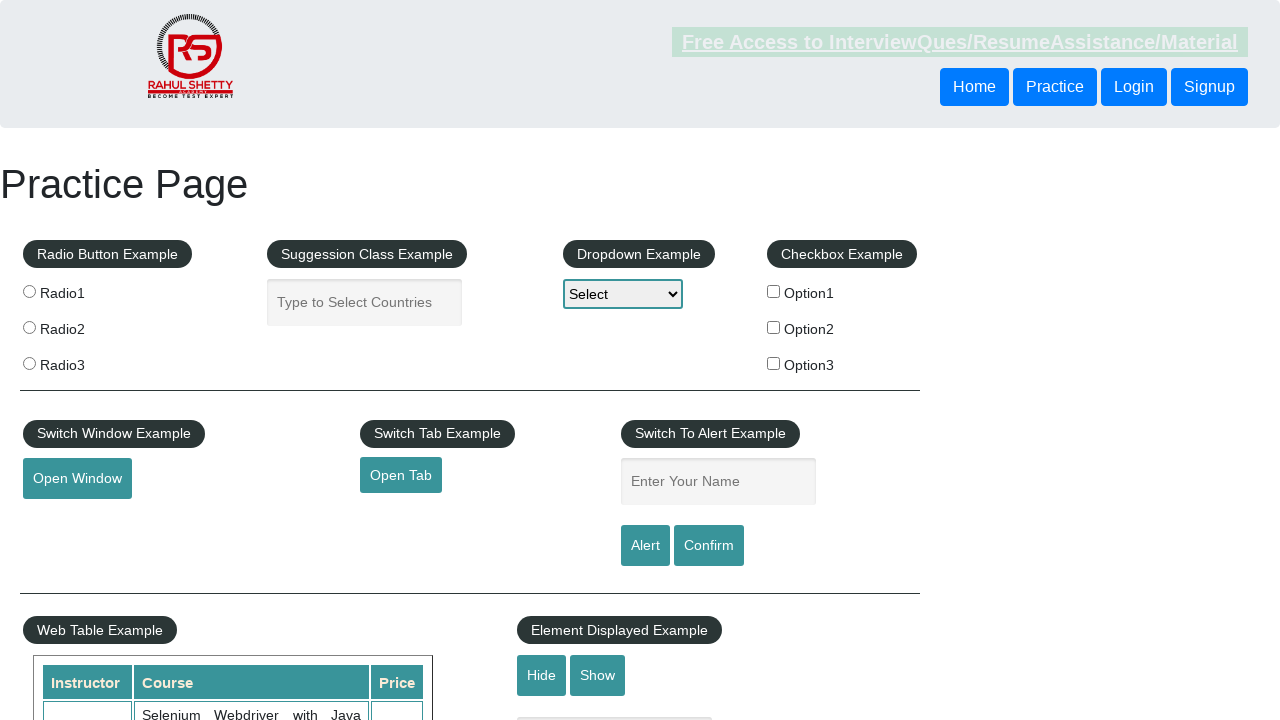

Opened footer link 1 in new tab at (68, 520) on #gf-BIG >> xpath=//table/tbody/tr/td[1]/ul >> a >> nth=1
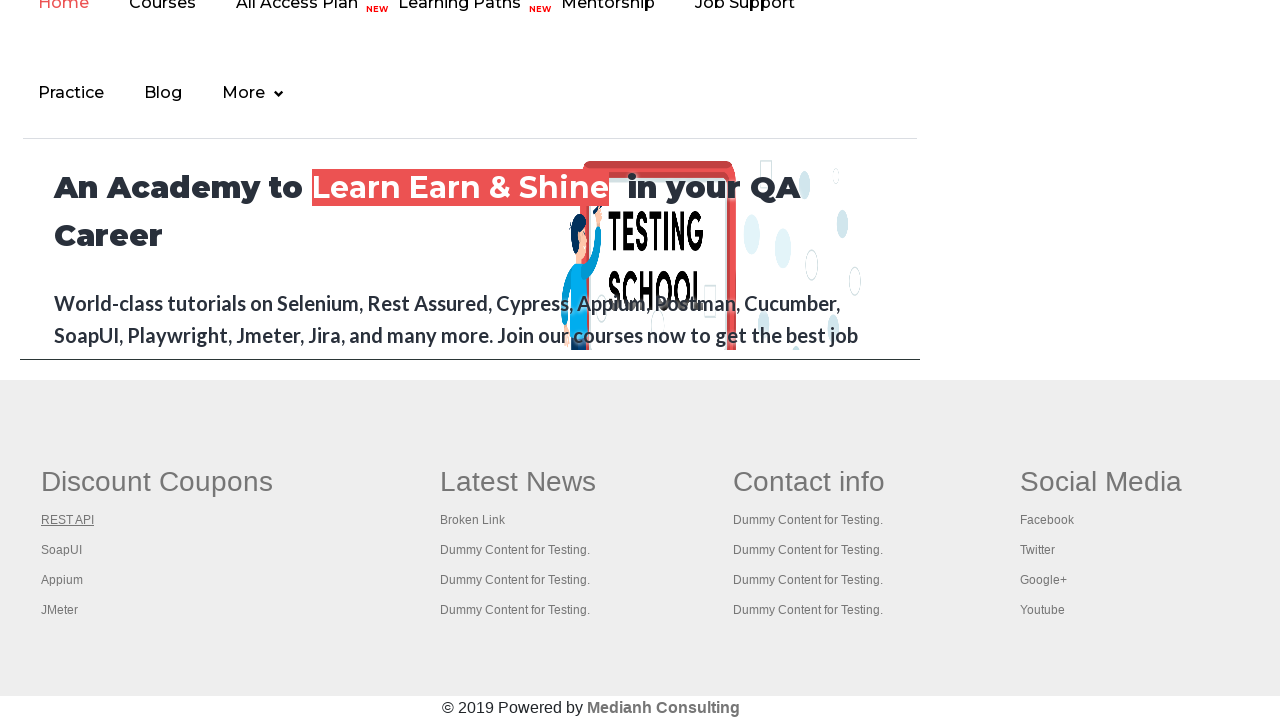

Verified new tab 1 loaded with title: REST API Tutorial
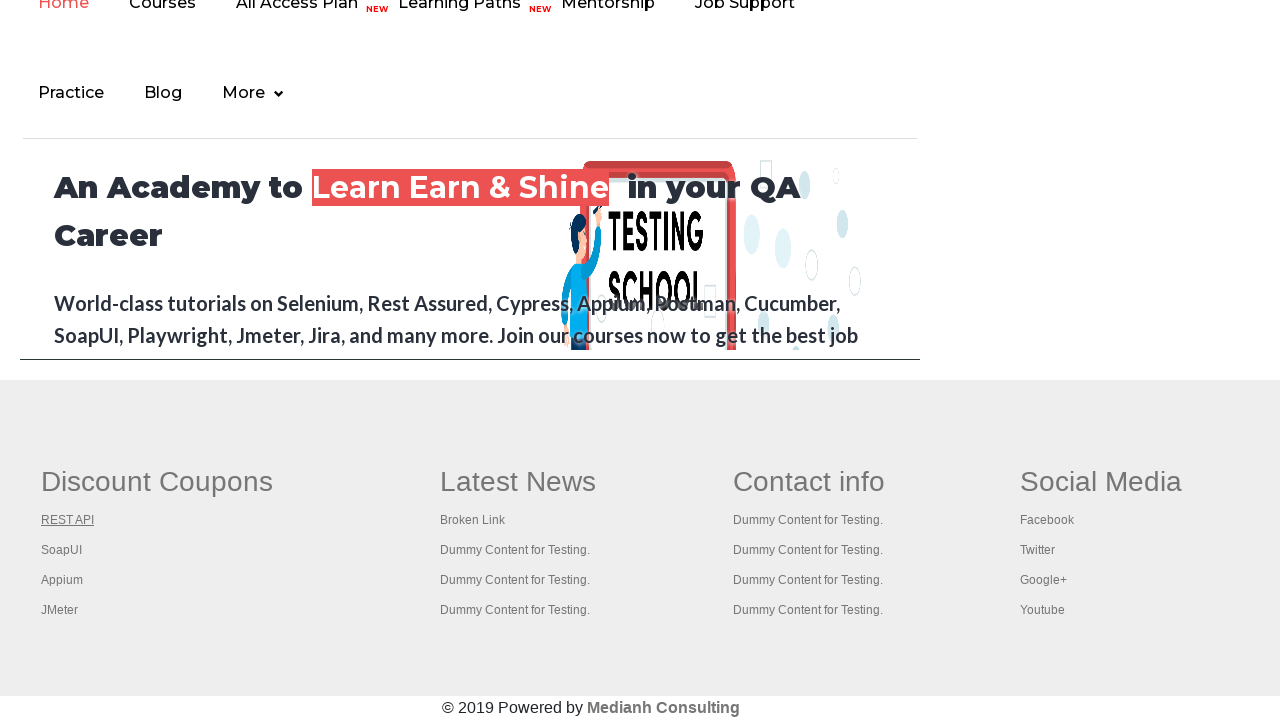

Opened footer link 2 in new tab at (62, 550) on #gf-BIG >> xpath=//table/tbody/tr/td[1]/ul >> a >> nth=2
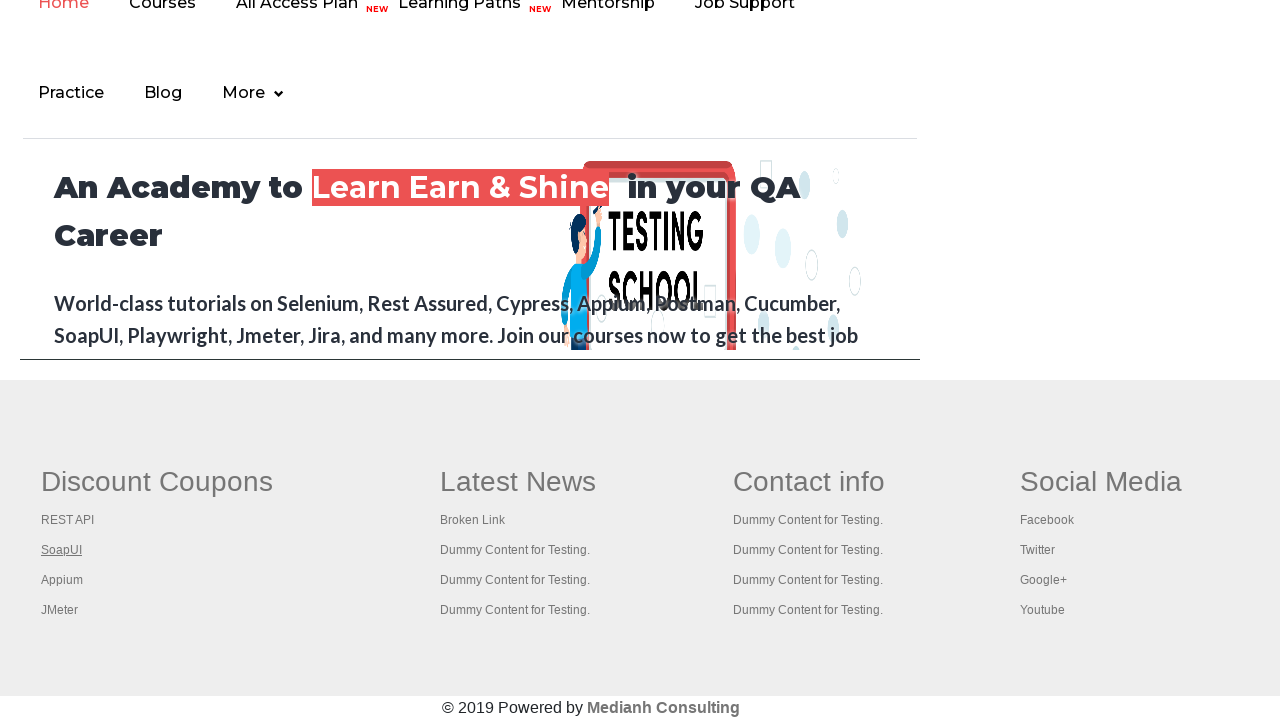

Verified new tab 2 loaded with title: The World’s Most Popular API Testing Tool | SoapUI
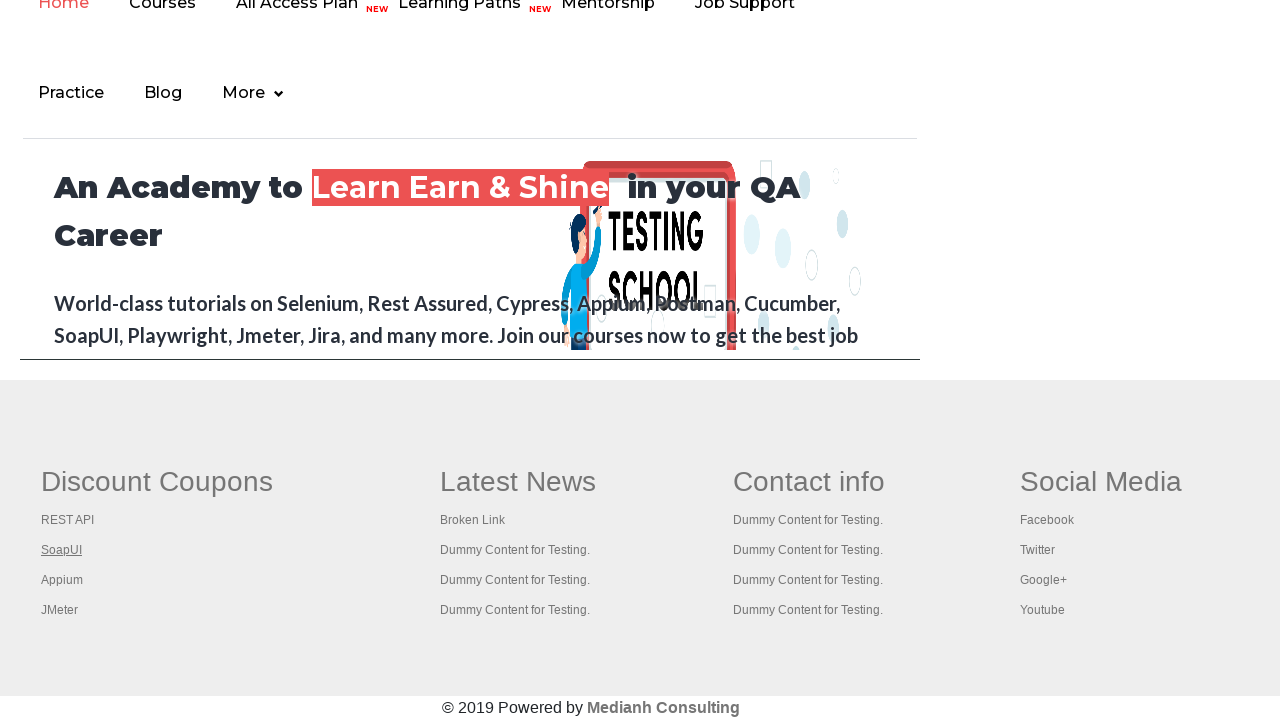

Opened footer link 3 in new tab at (62, 580) on #gf-BIG >> xpath=//table/tbody/tr/td[1]/ul >> a >> nth=3
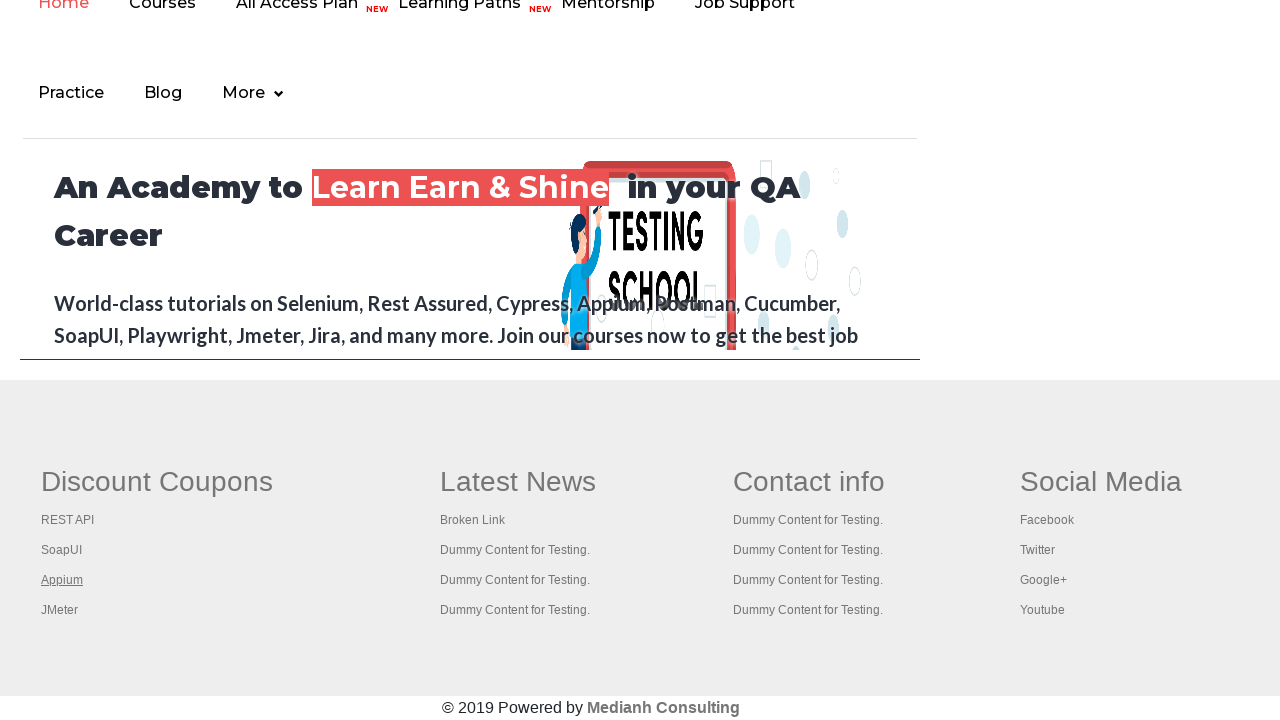

Verified new tab 3 loaded with title: Appium tutorial for Mobile Apps testing | RahulShetty Academy | Rahul
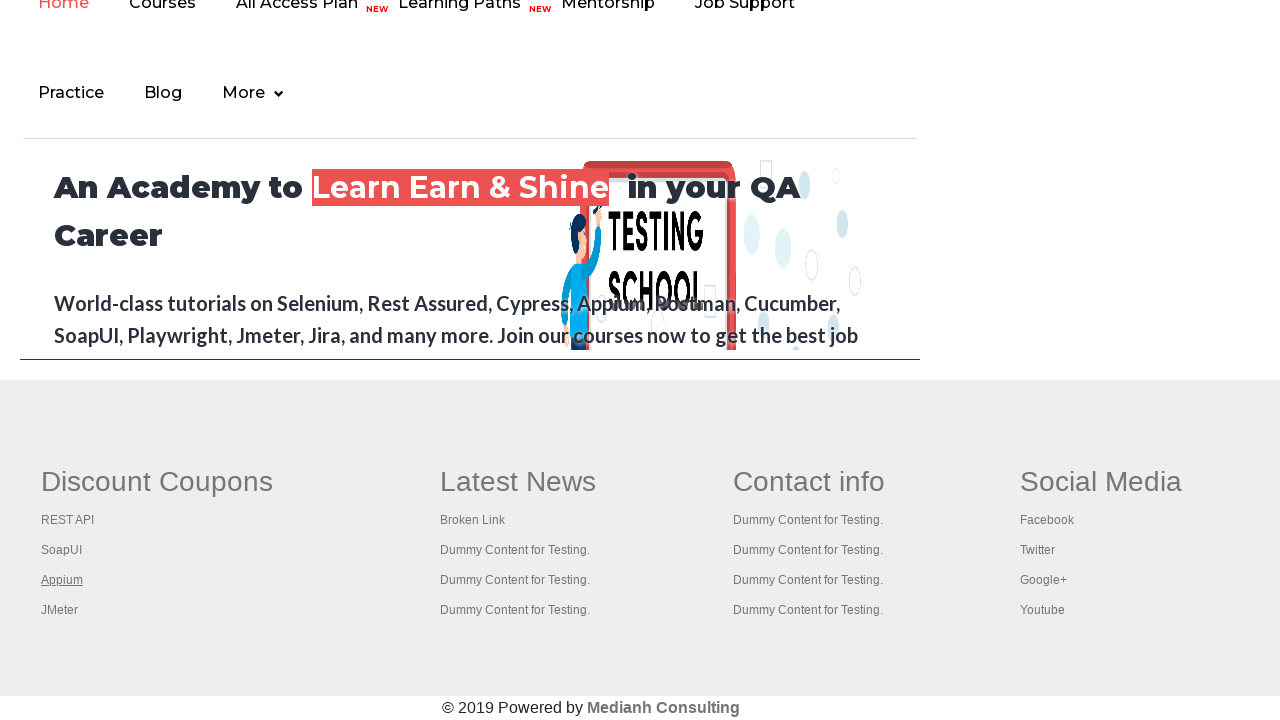

Opened footer link 4 in new tab at (60, 610) on #gf-BIG >> xpath=//table/tbody/tr/td[1]/ul >> a >> nth=4
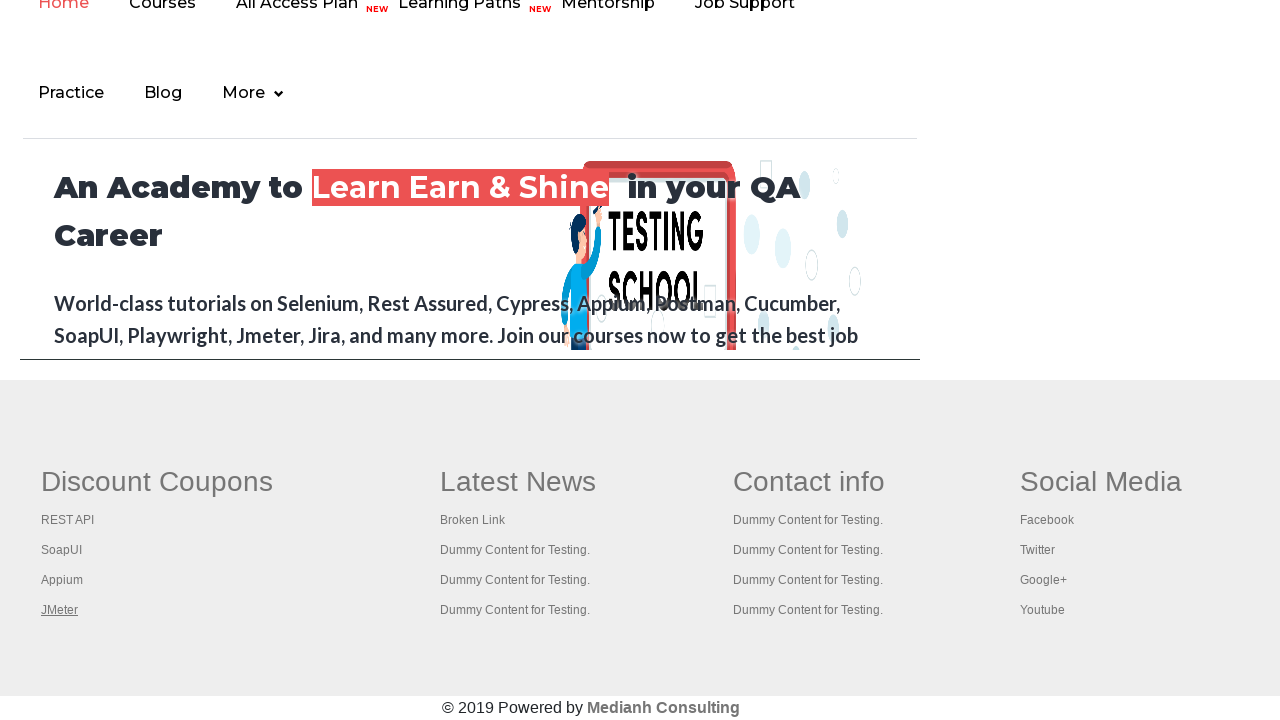

Verified new tab 4 loaded with title: Apache JMeter - Apache JMeter™
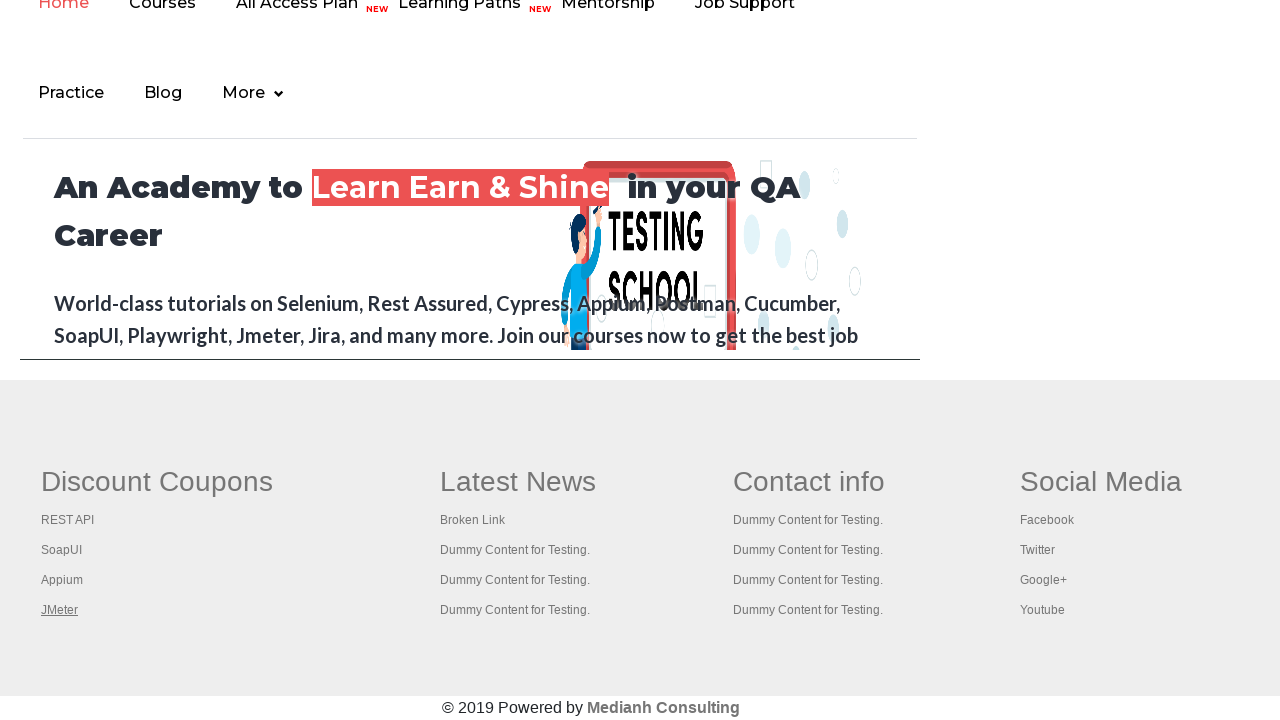

Verified page 0 is open with title: Practice Page
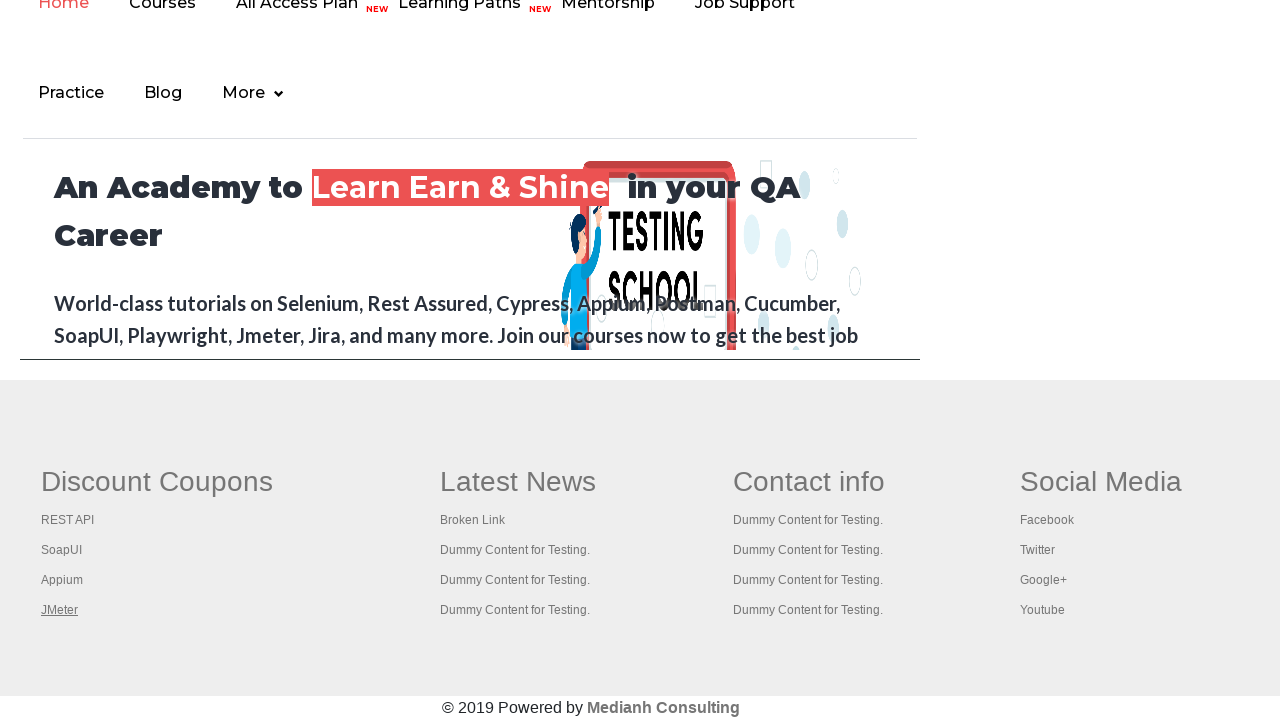

Verified page 1 is open with title: REST API Tutorial
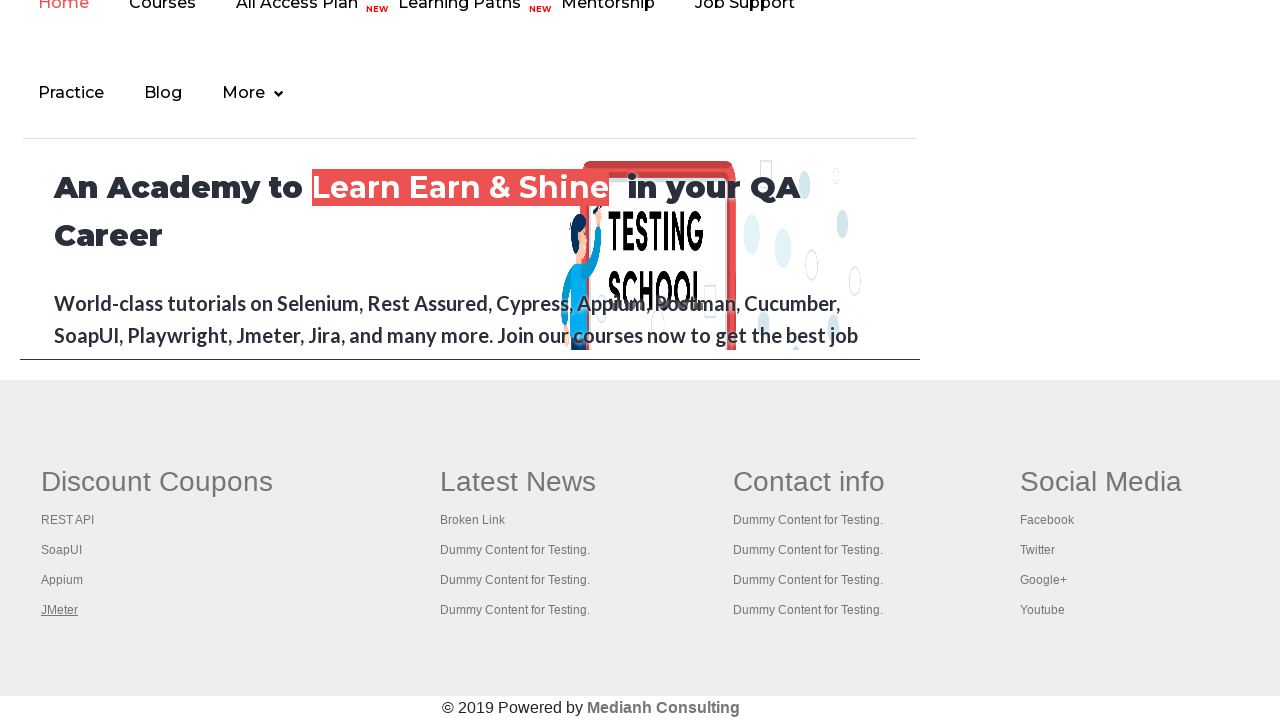

Verified page 2 is open with title: The World’s Most Popular API Testing Tool | SoapUI
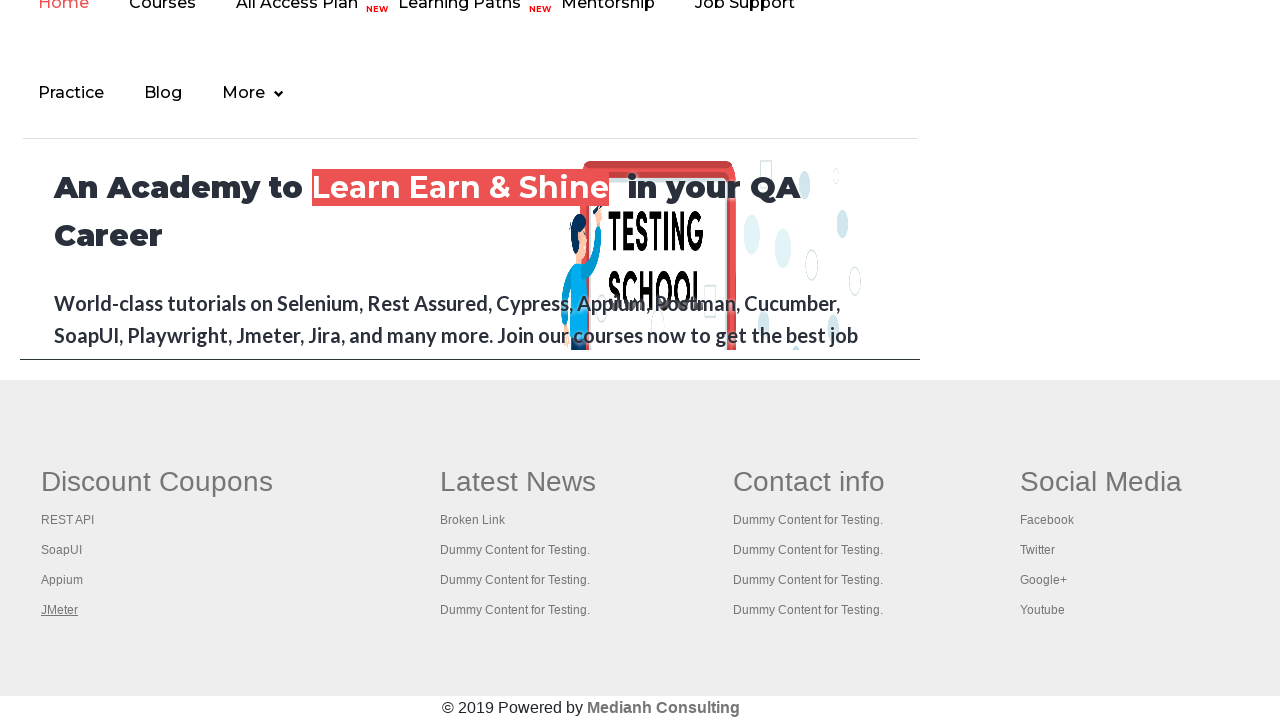

Verified page 3 is open with title: Appium tutorial for Mobile Apps testing | RahulShetty Academy | Rahul
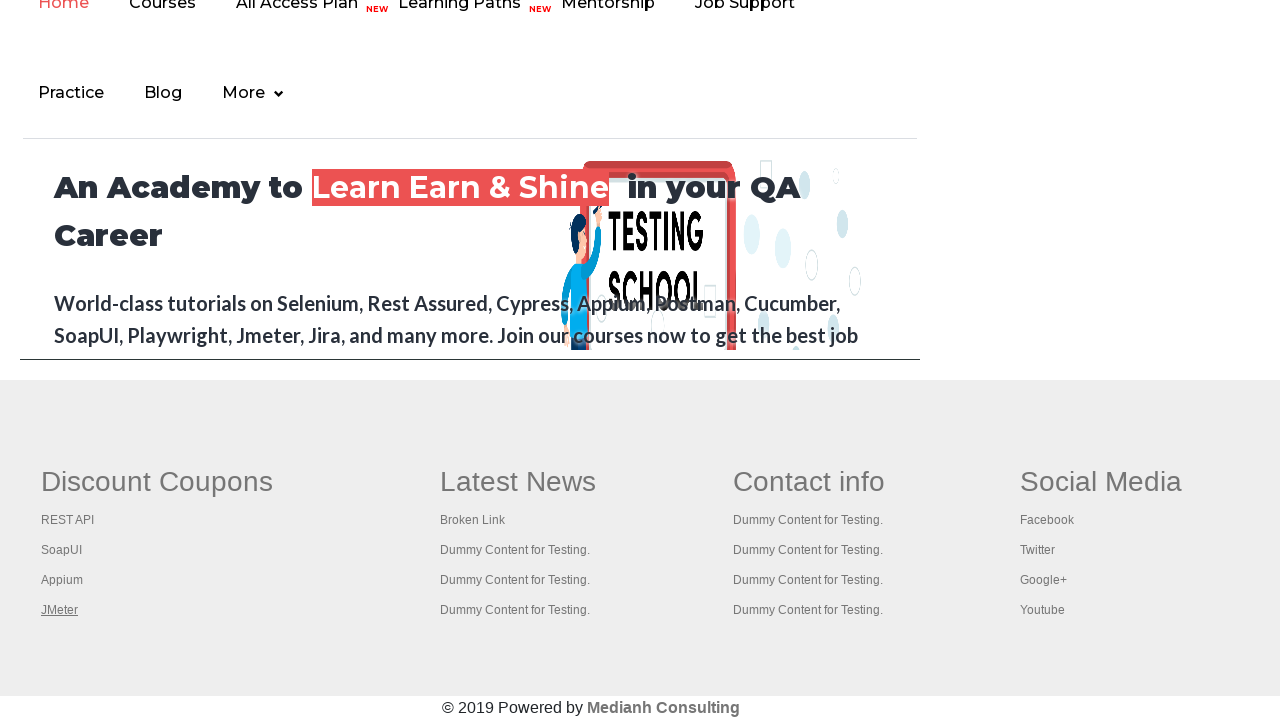

Verified page 4 is open with title: Apache JMeter - Apache JMeter™
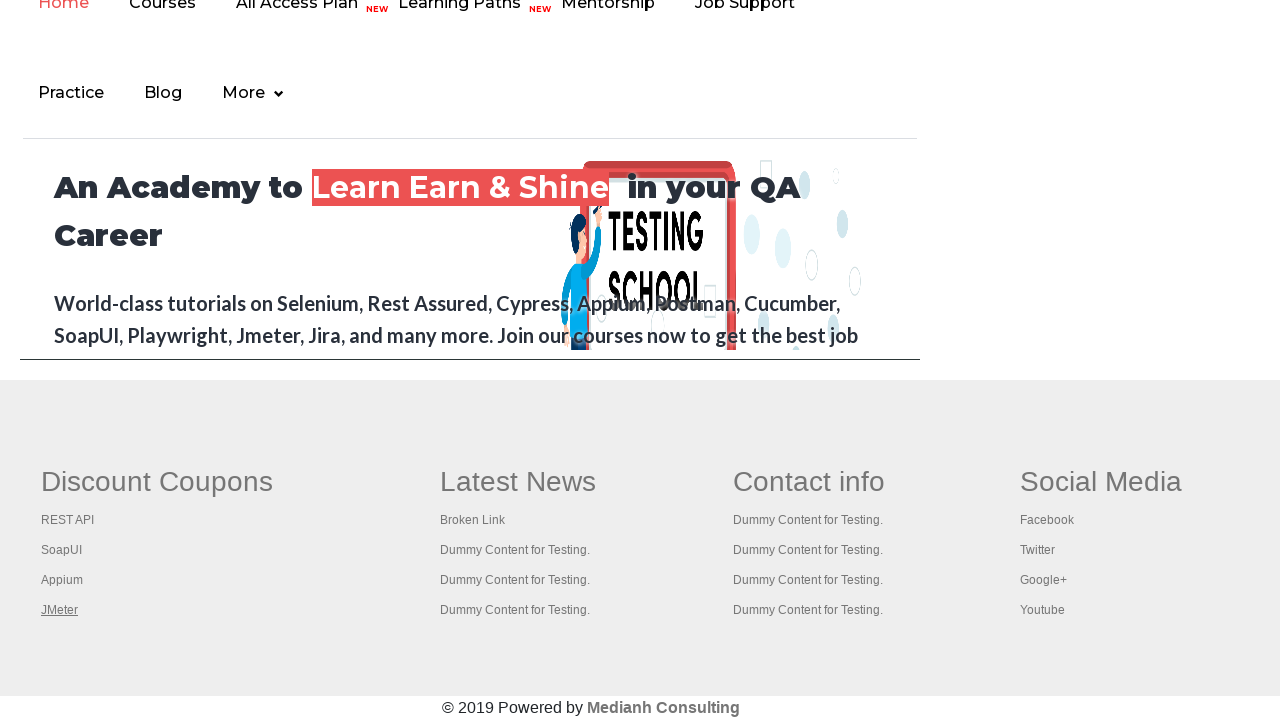

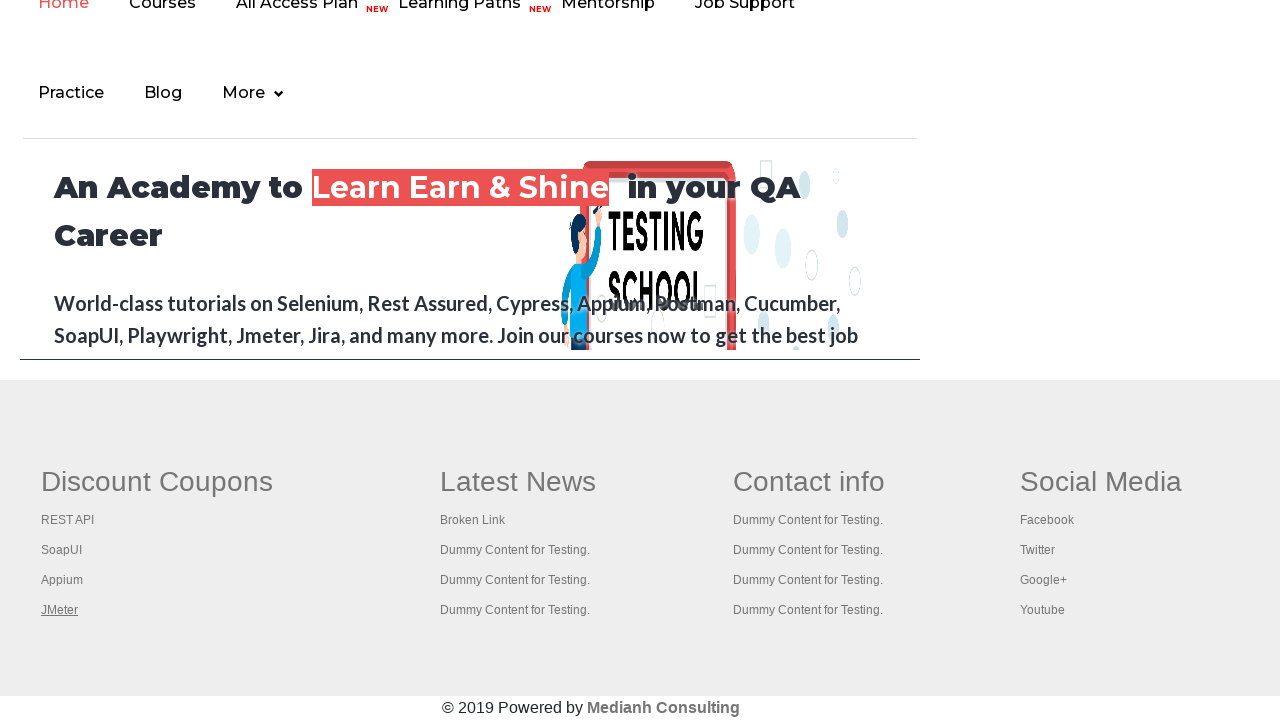